Solves a math problem by reading two numbers from the page, calculating their sum, selecting the result from a dropdown, and submitting the form

Starting URL: http://suninjuly.github.io/selects1.html

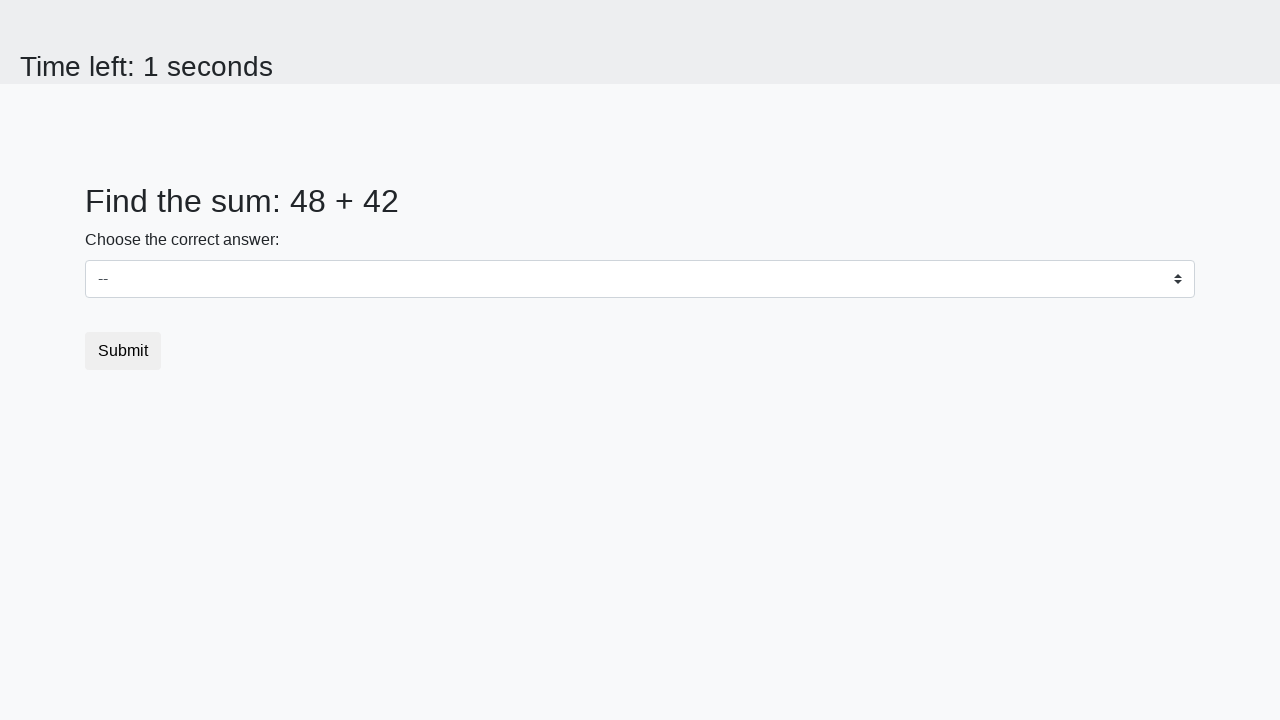

Retrieved first number from #num1 element
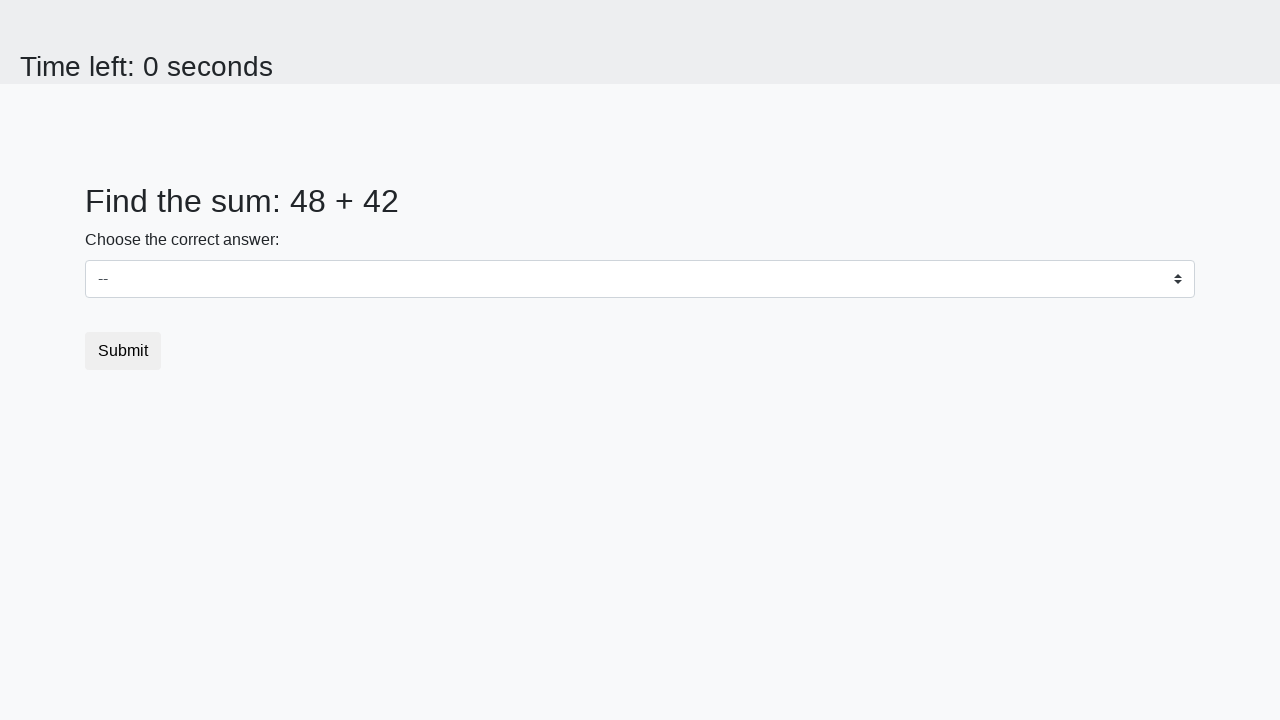

Retrieved second number from #num2 element
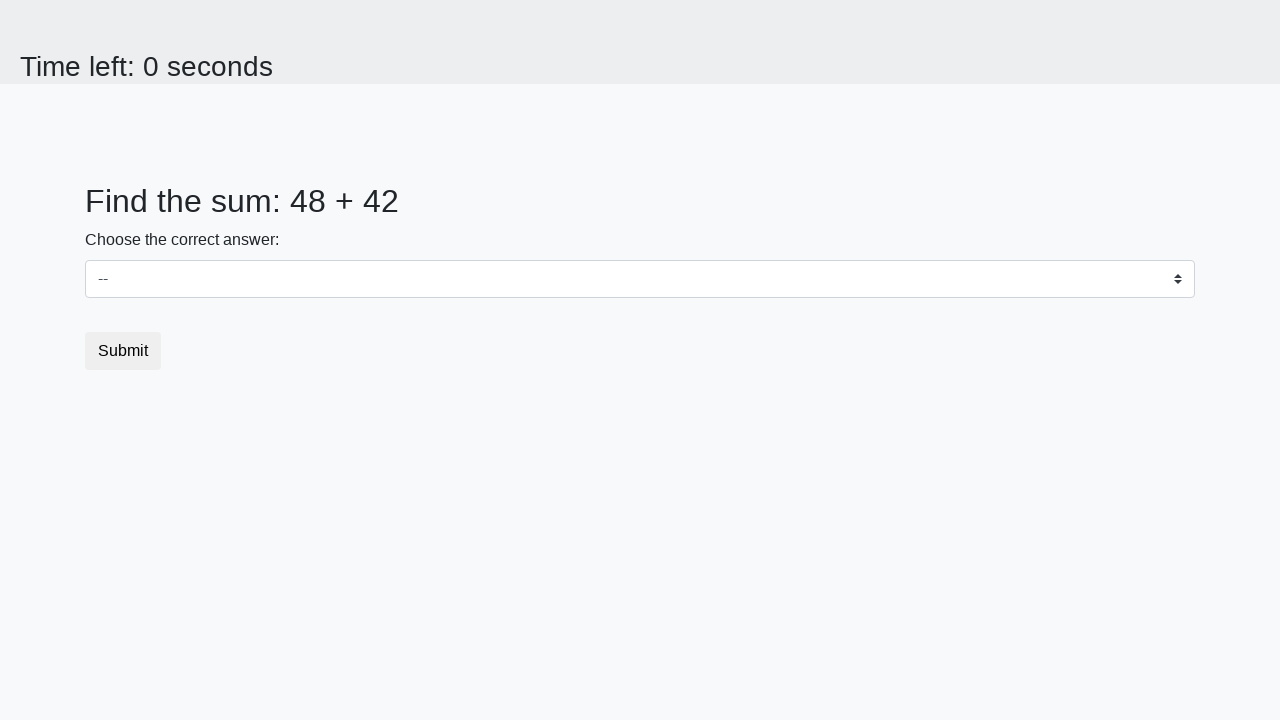

Calculated sum of 48 + 42 = 90
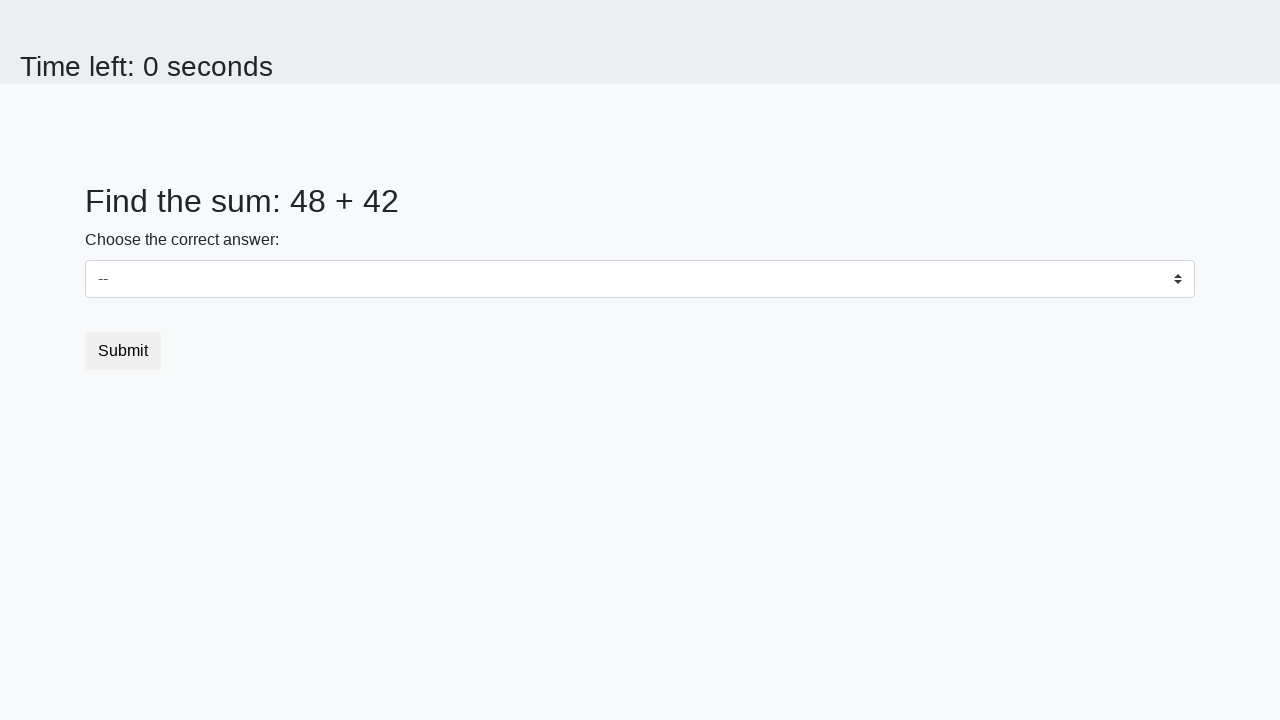

Selected 90 from dropdown menu on select
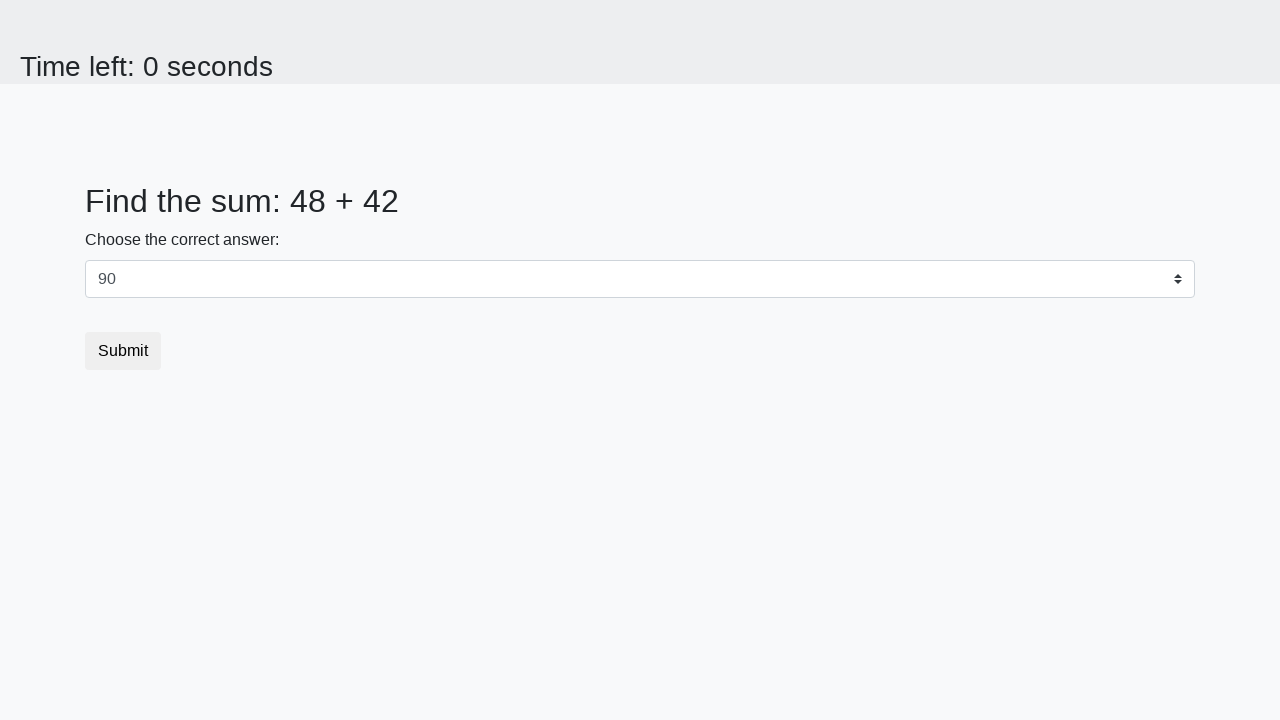

Clicked submit button to submit the form at (123, 351) on button.btn
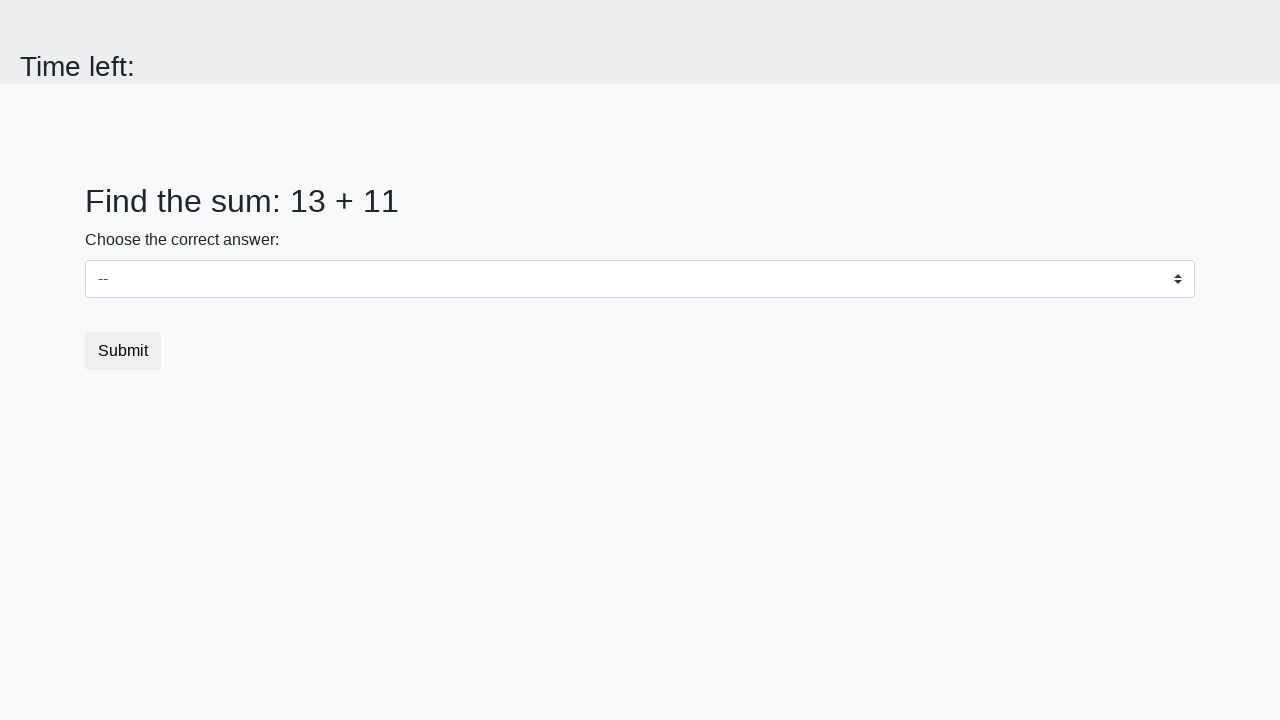

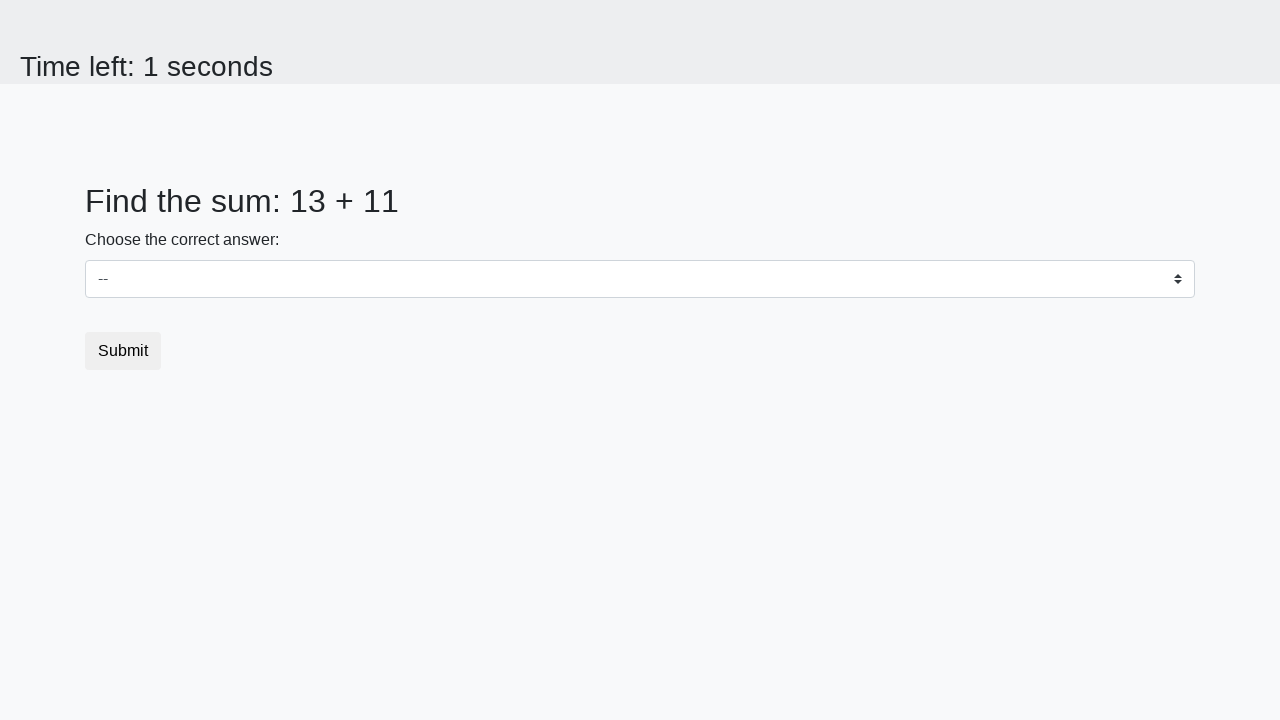